Tests drag and drop functionality on jQueryUI demo page by switching to an iframe and dragging an element onto a drop target

Starting URL: https://jqueryui.com/droppable/

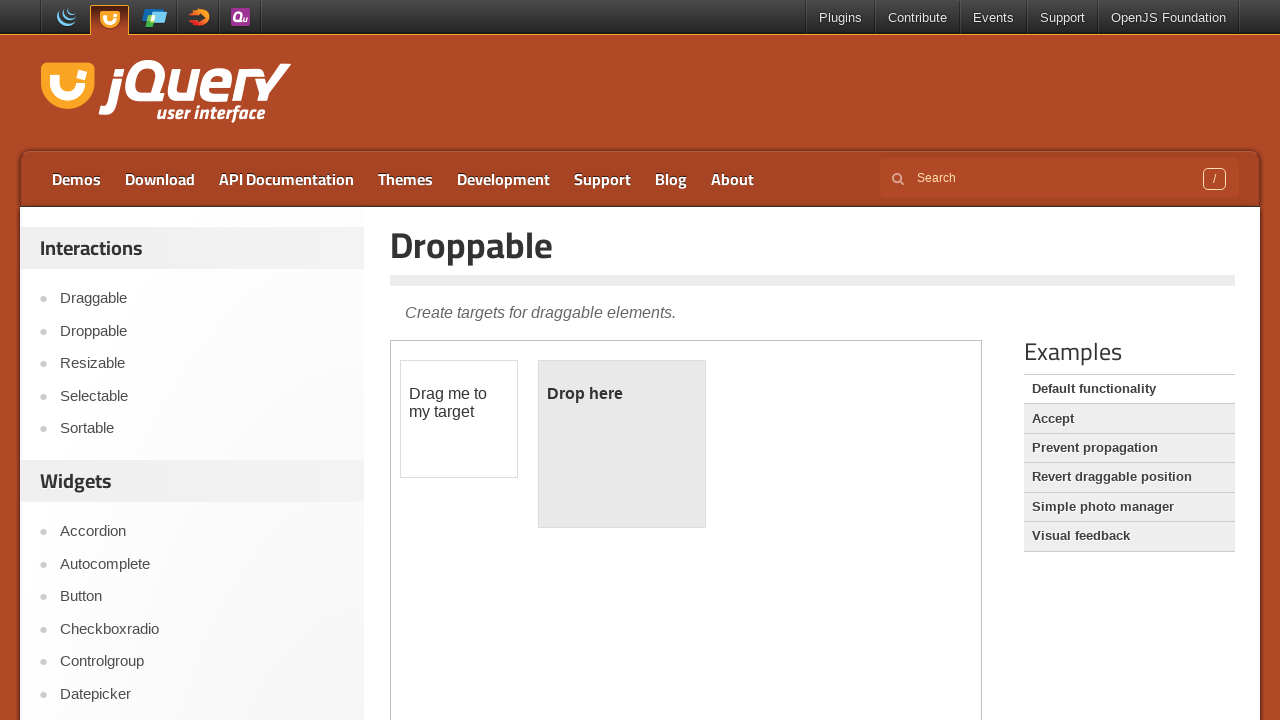

Navigated to jQueryUI droppable demo page
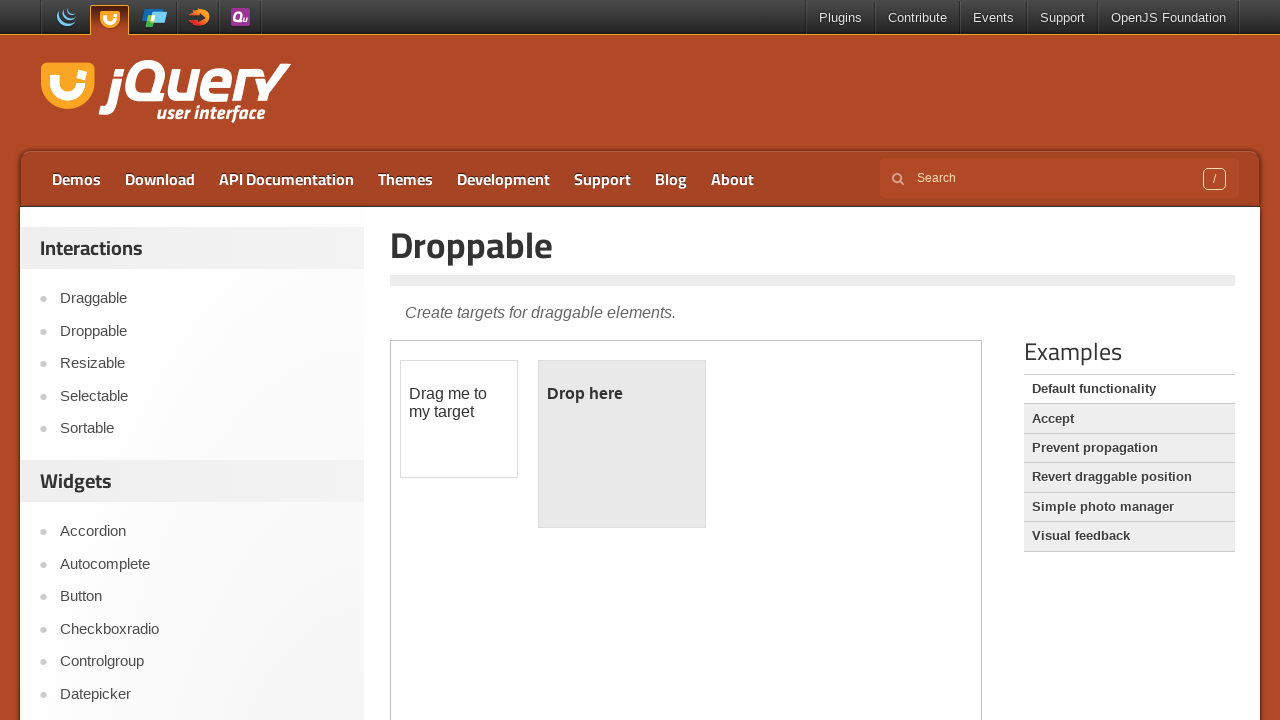

Located the demo iframe
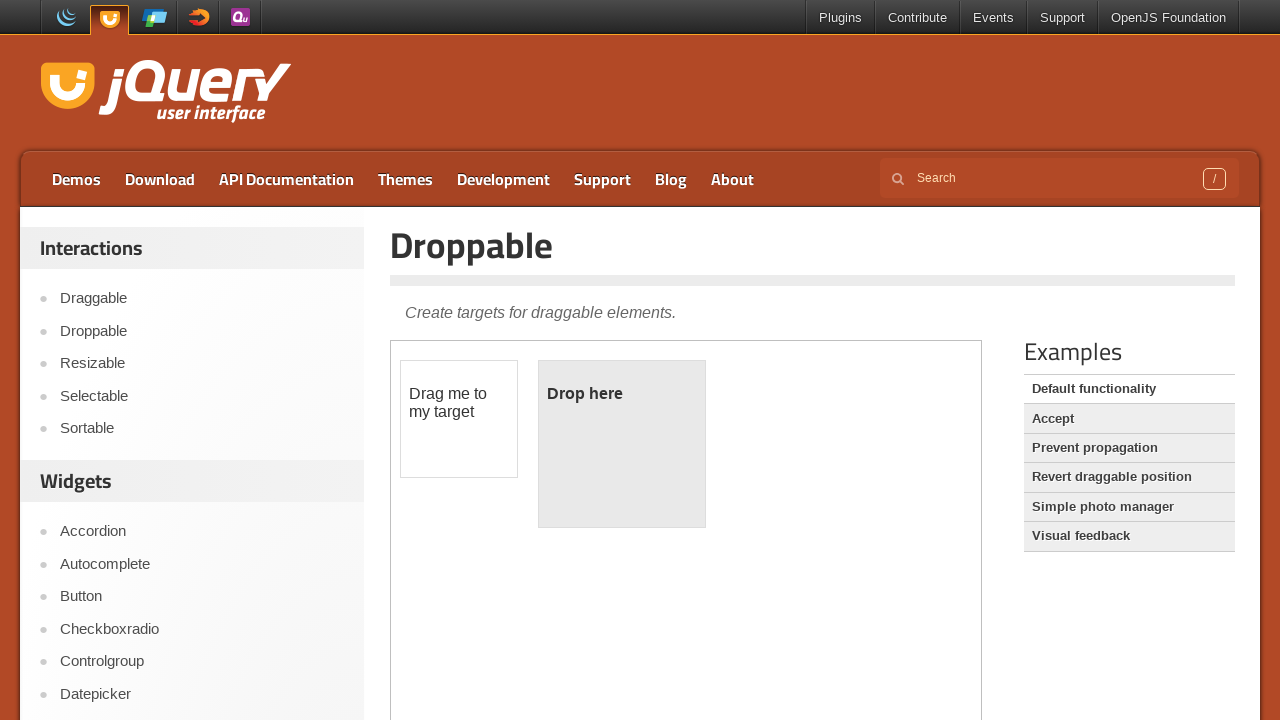

Located the draggable element within iframe
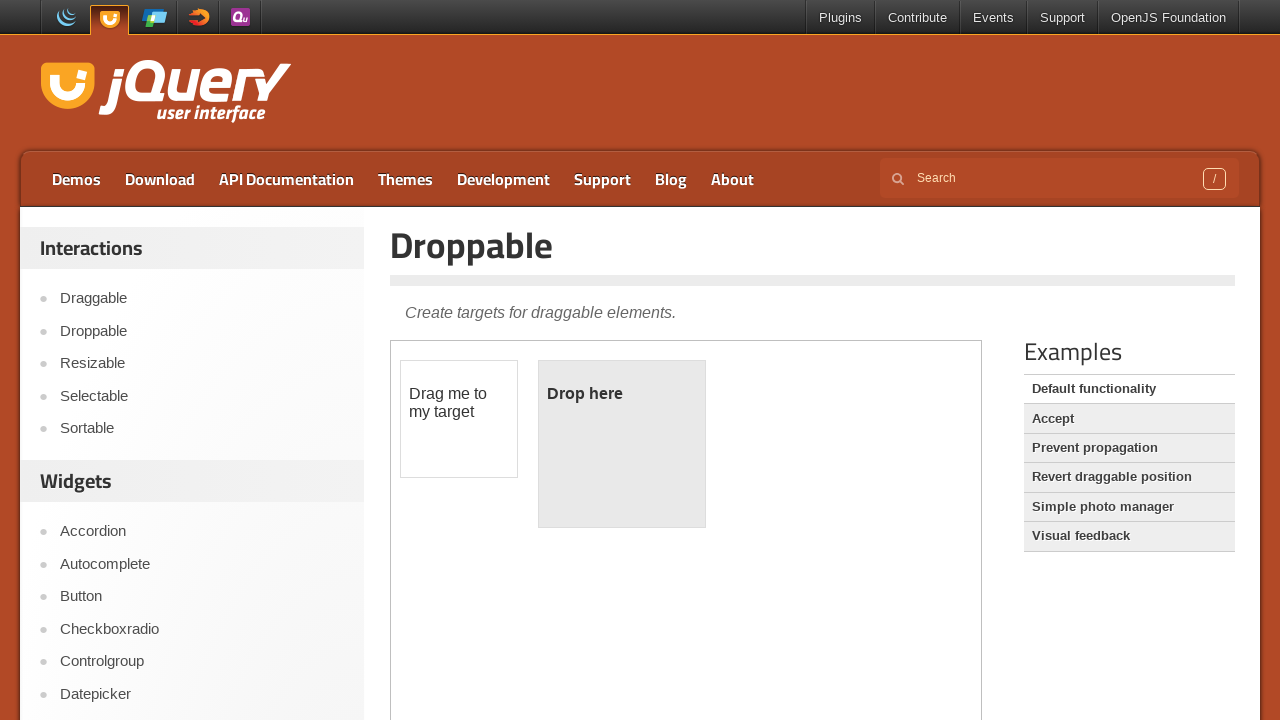

Located the droppable target element within iframe
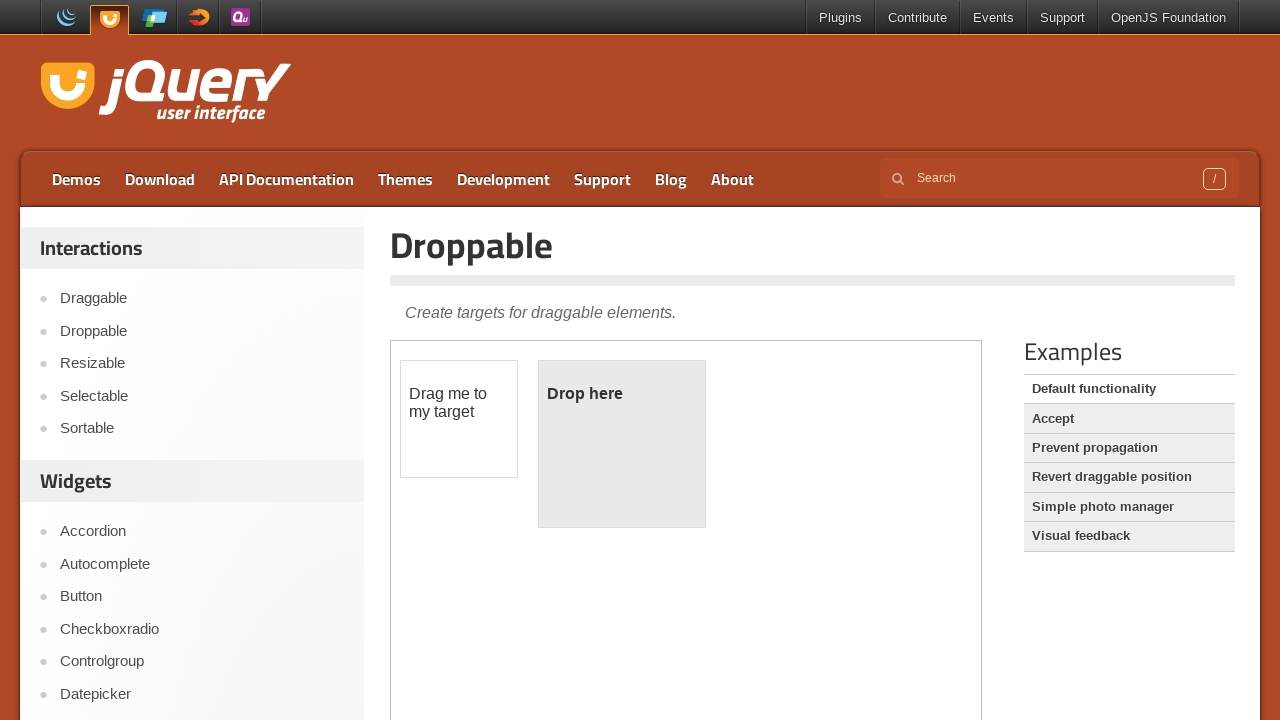

Dragged the draggable element onto the droppable target at (622, 444)
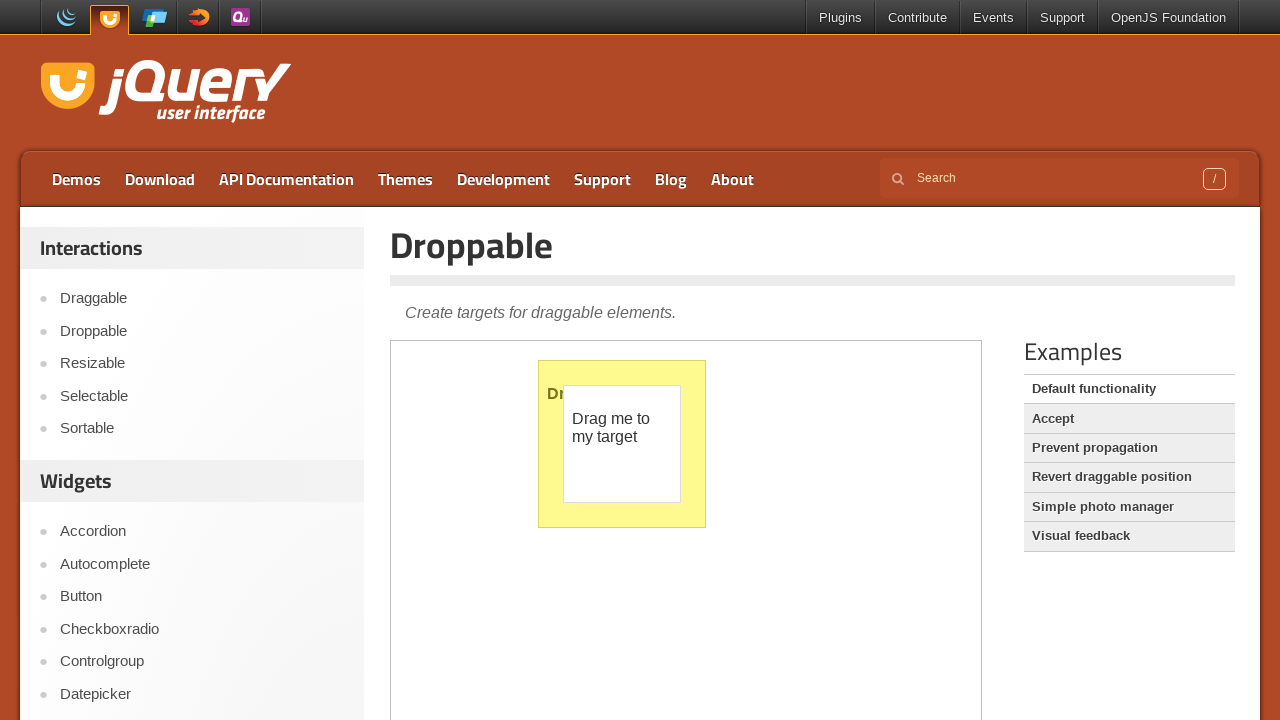

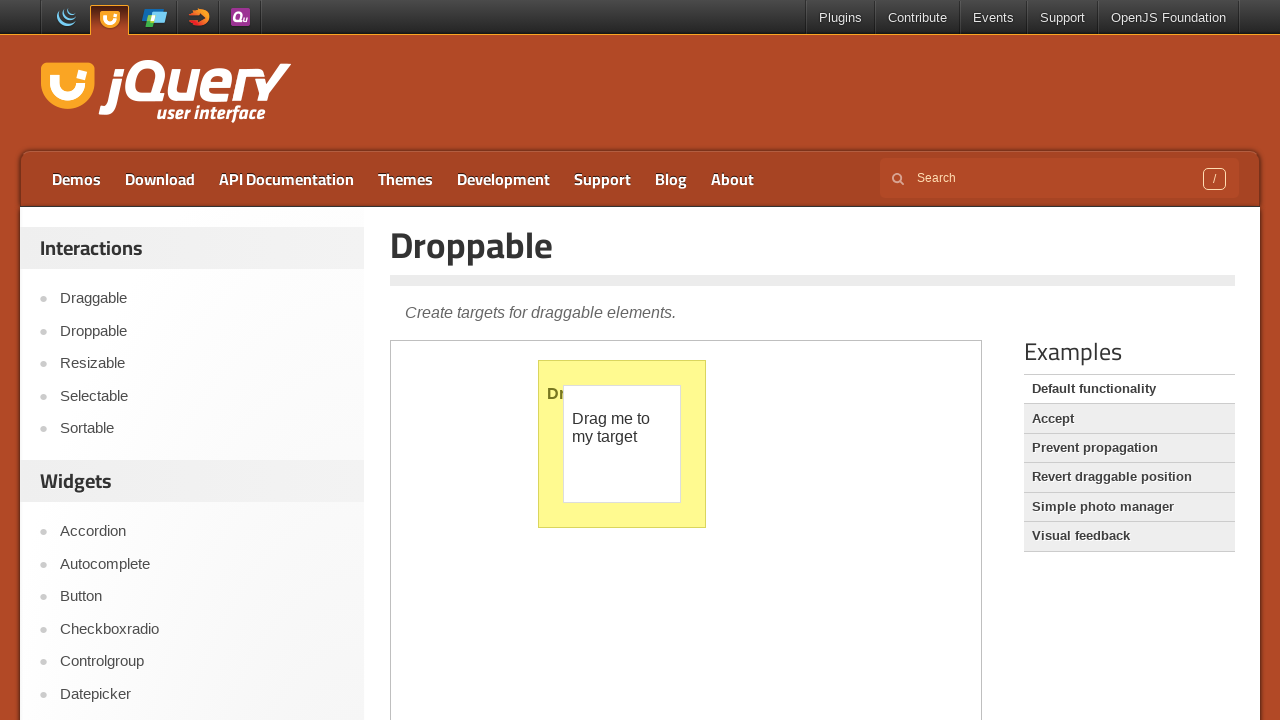